Tests right-click context menu functionality by performing a context click on a button element

Starting URL: https://swisnl.github.io/jQuery-contextMenu/demo.html

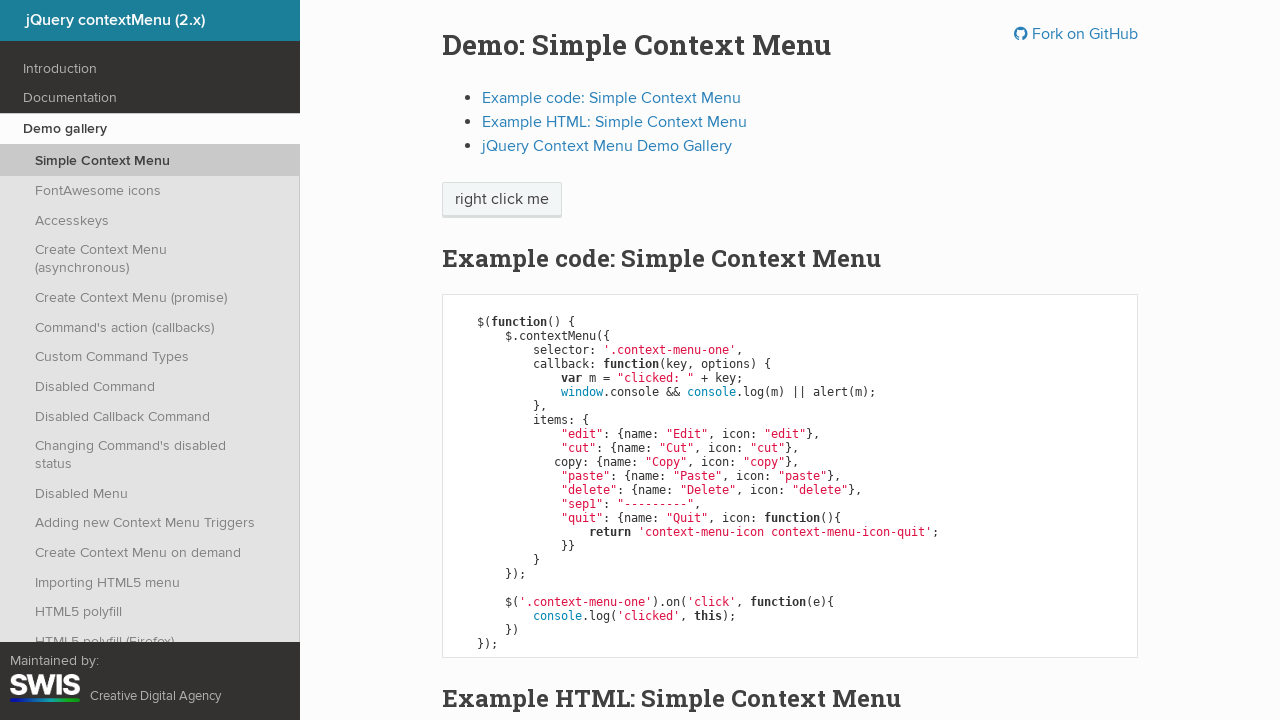

Located the context menu button element
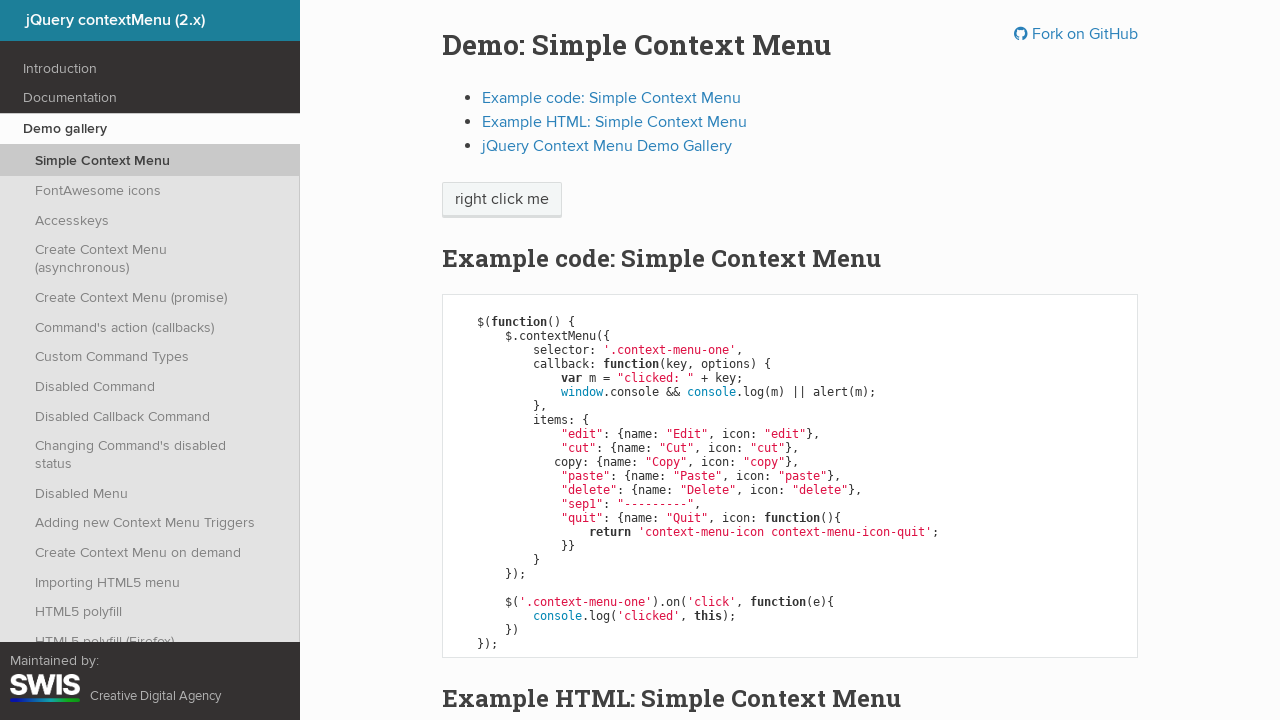

Right-clicked on the context menu button at (502, 200) on span.context-menu-one.btn.btn-neutral
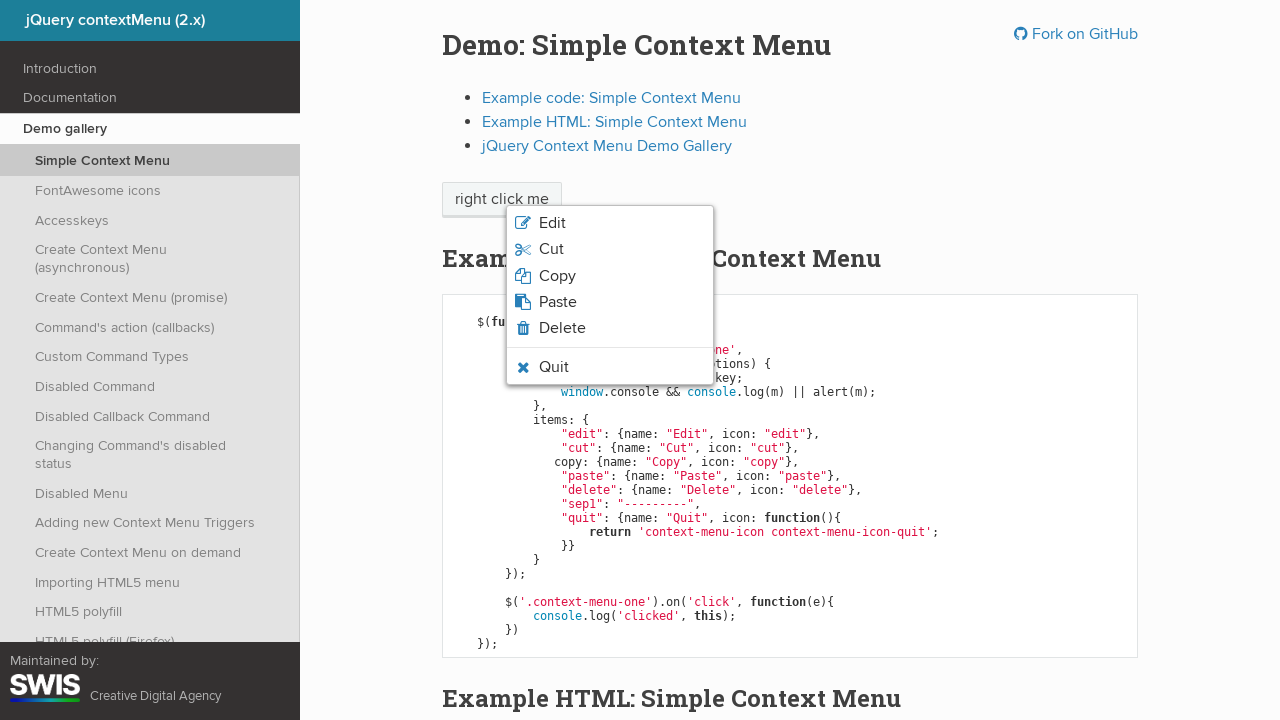

Waited for context menu to appear
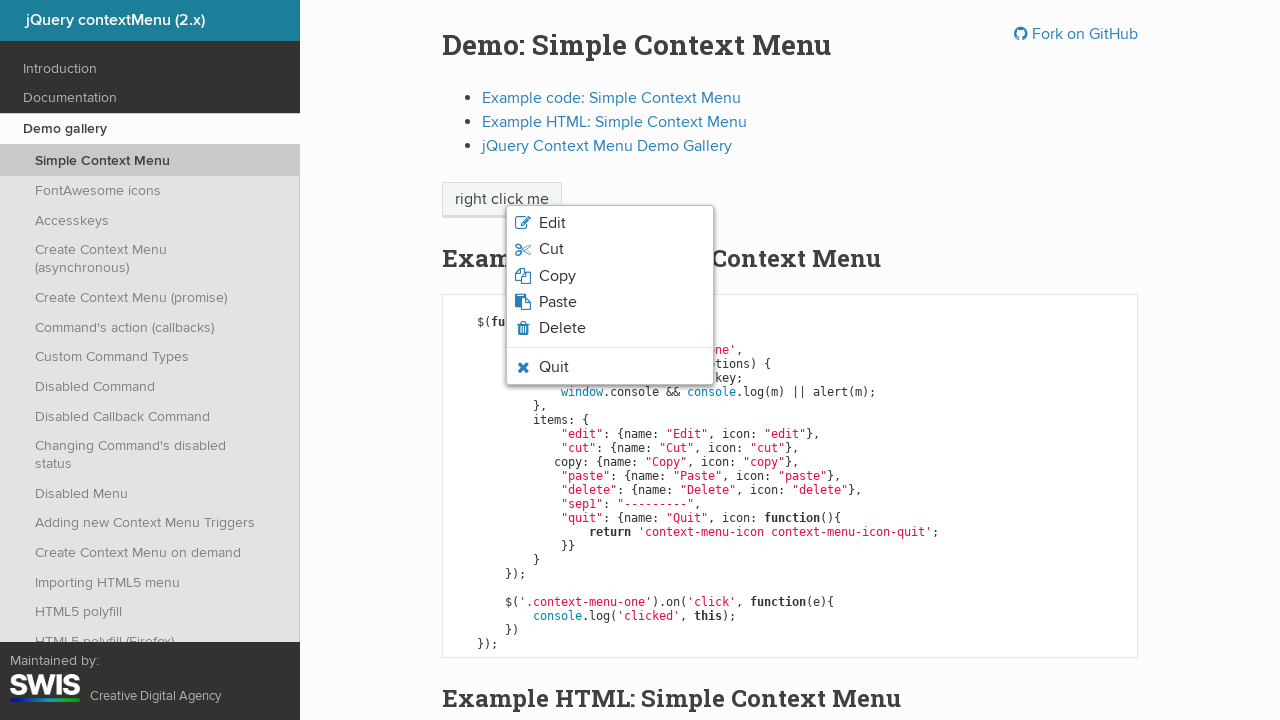

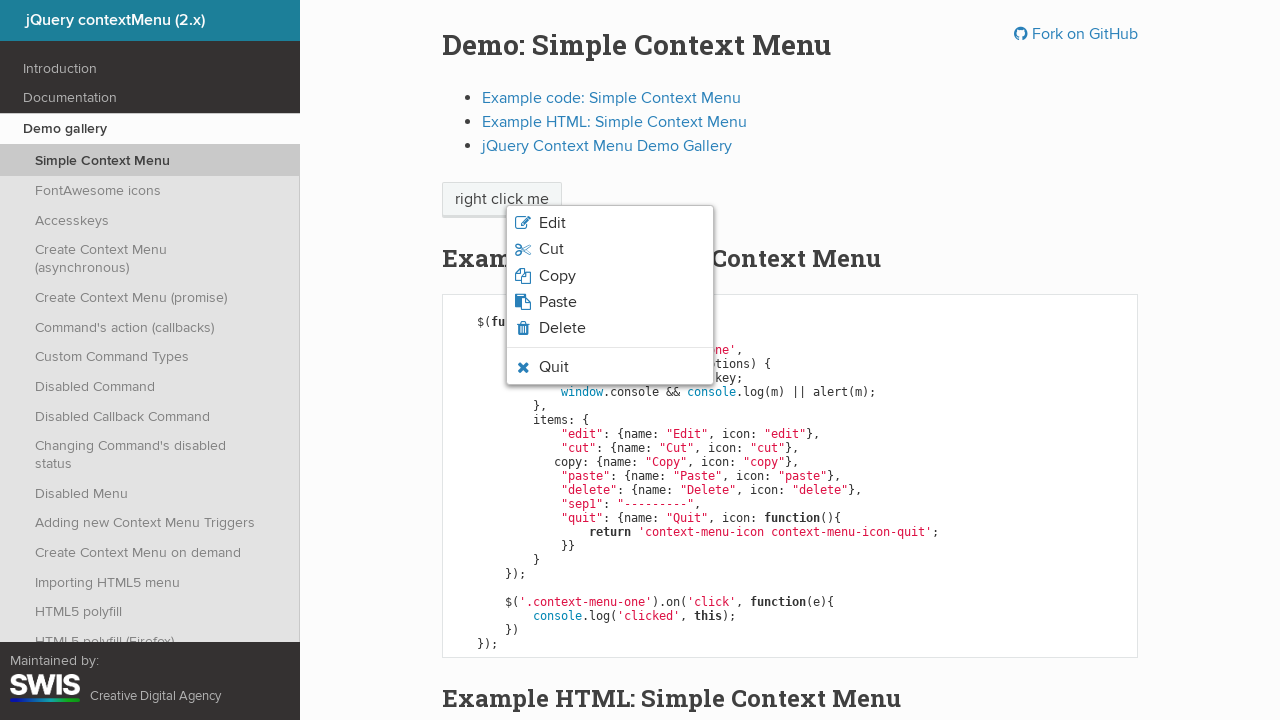